Tests dropdown list functionality by navigating to the dropdown page, clicking on the dropdown element, iterating through available options, and selecting "Option 1".

Starting URL: https://the-internet.herokuapp.com/

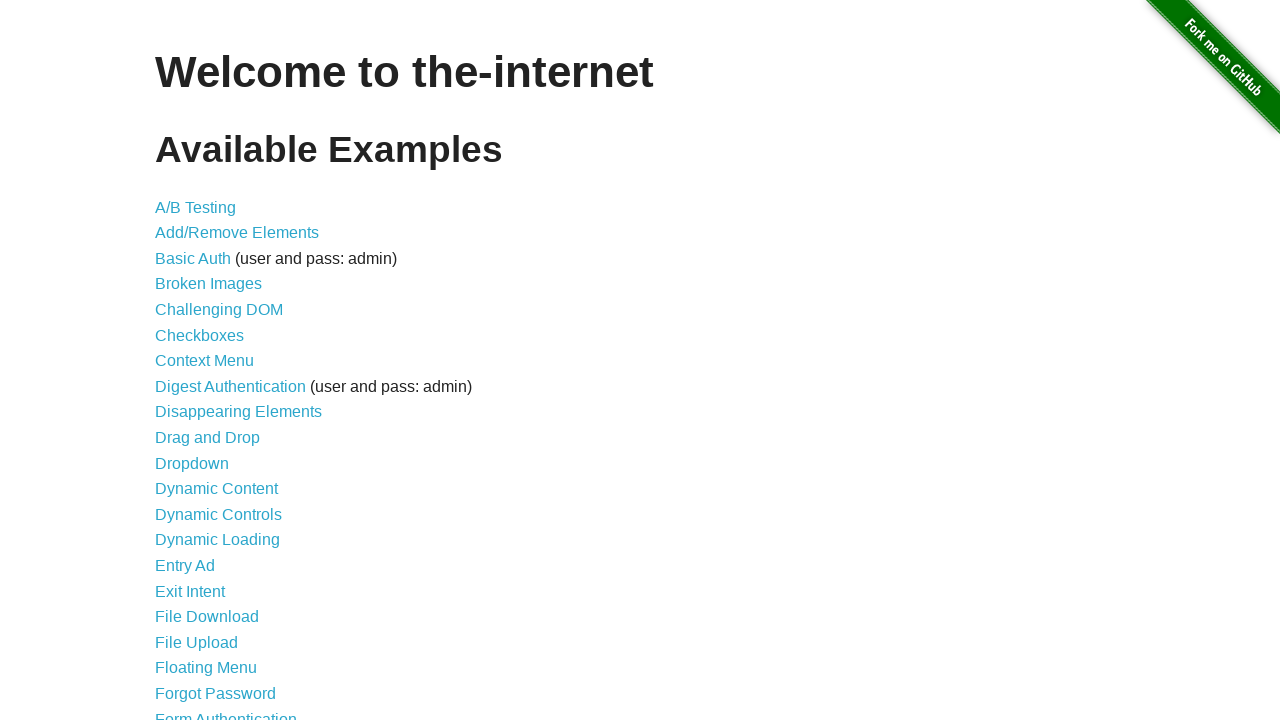

Clicked on the Dropdown link from the main page at (192, 463) on xpath=//*[contains(text(),'Dropdown')]
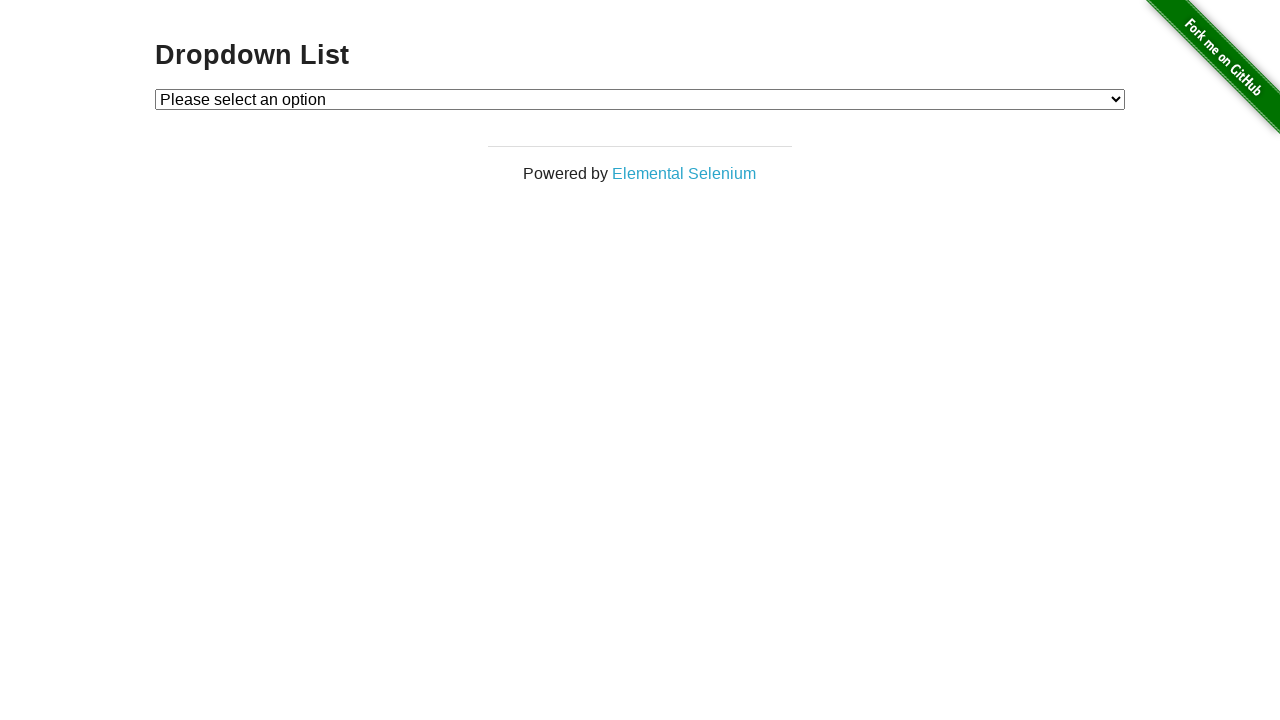

Dropdown page loaded and dropdown element is visible
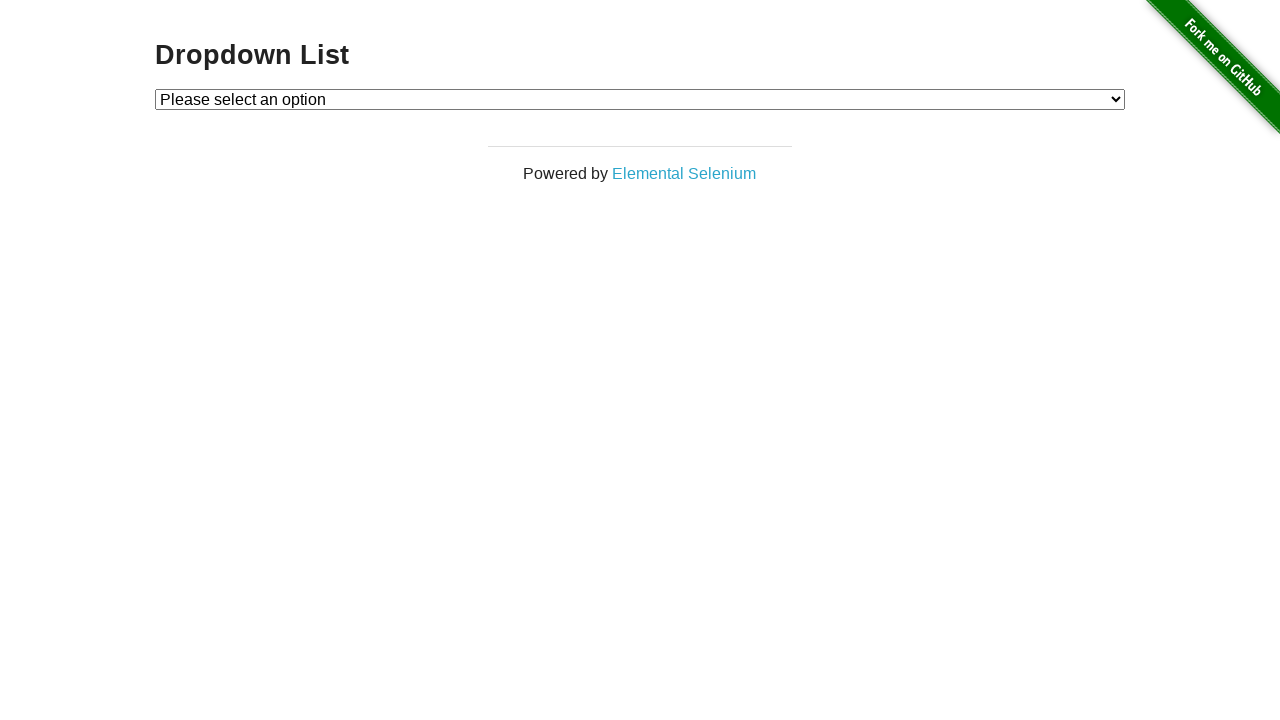

Clicked on the dropdown element to open it at (640, 99) on #dropdown
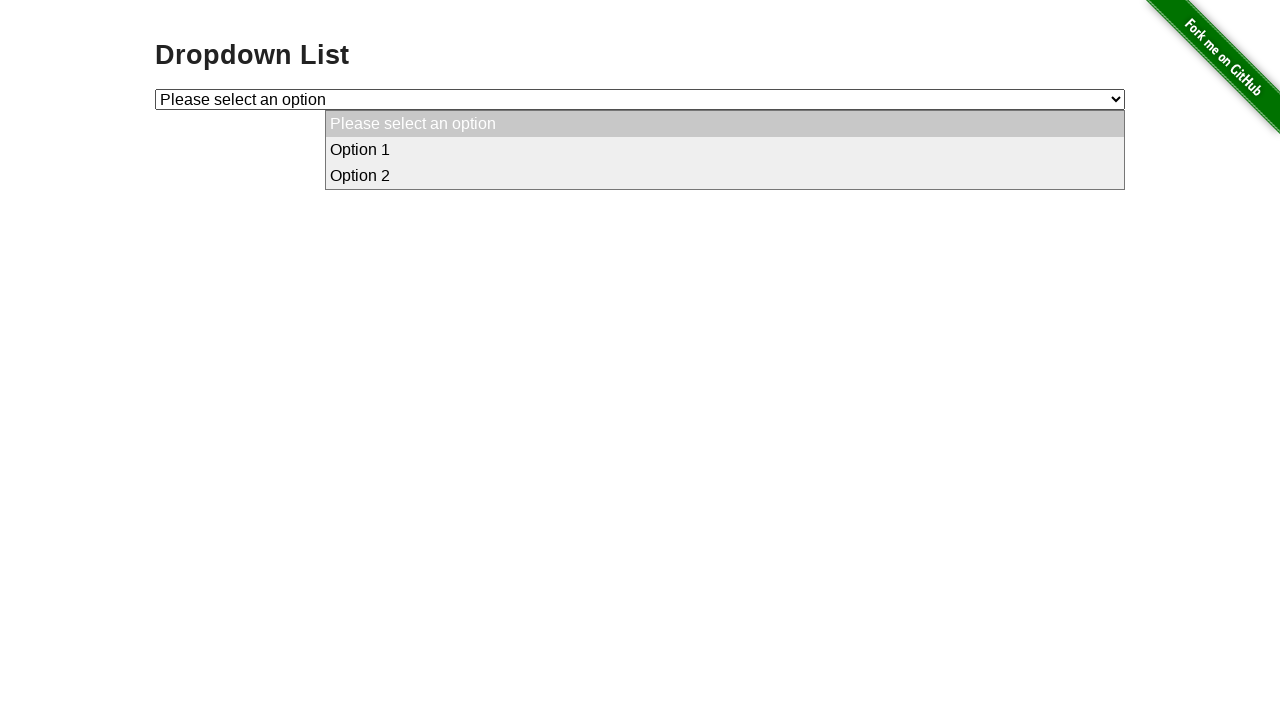

Selected 'Option 1' from the dropdown on #dropdown
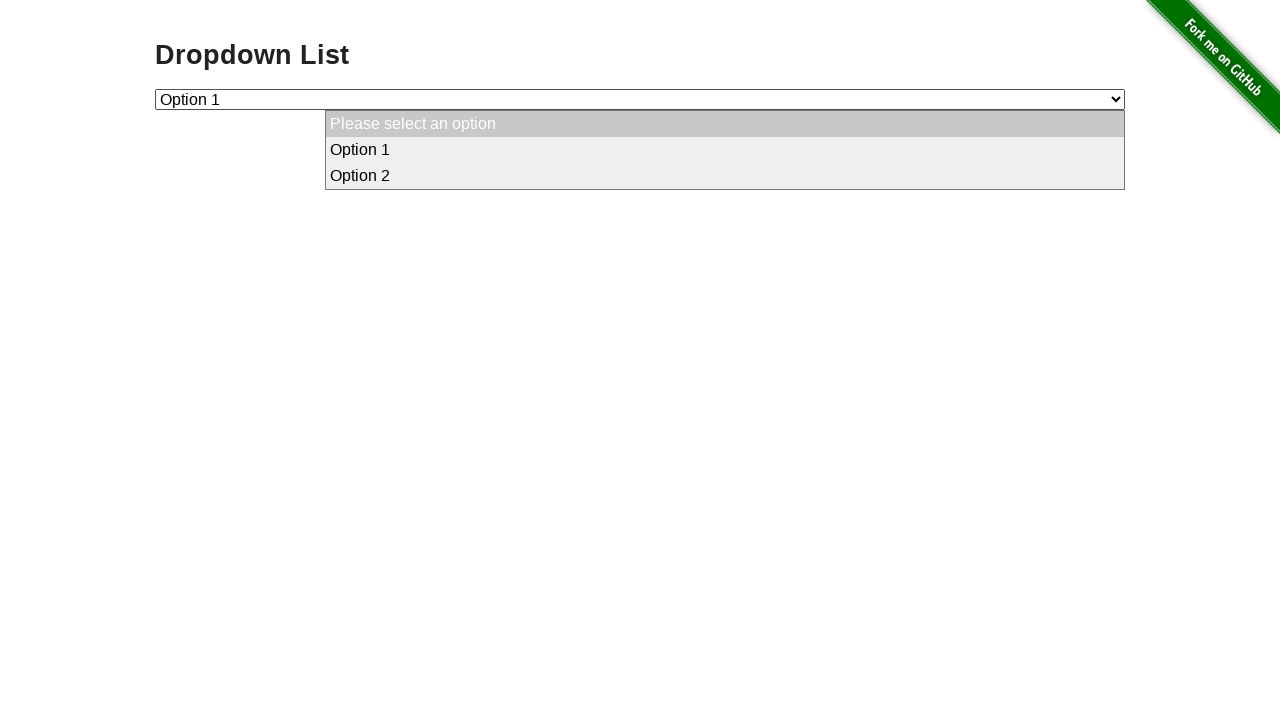

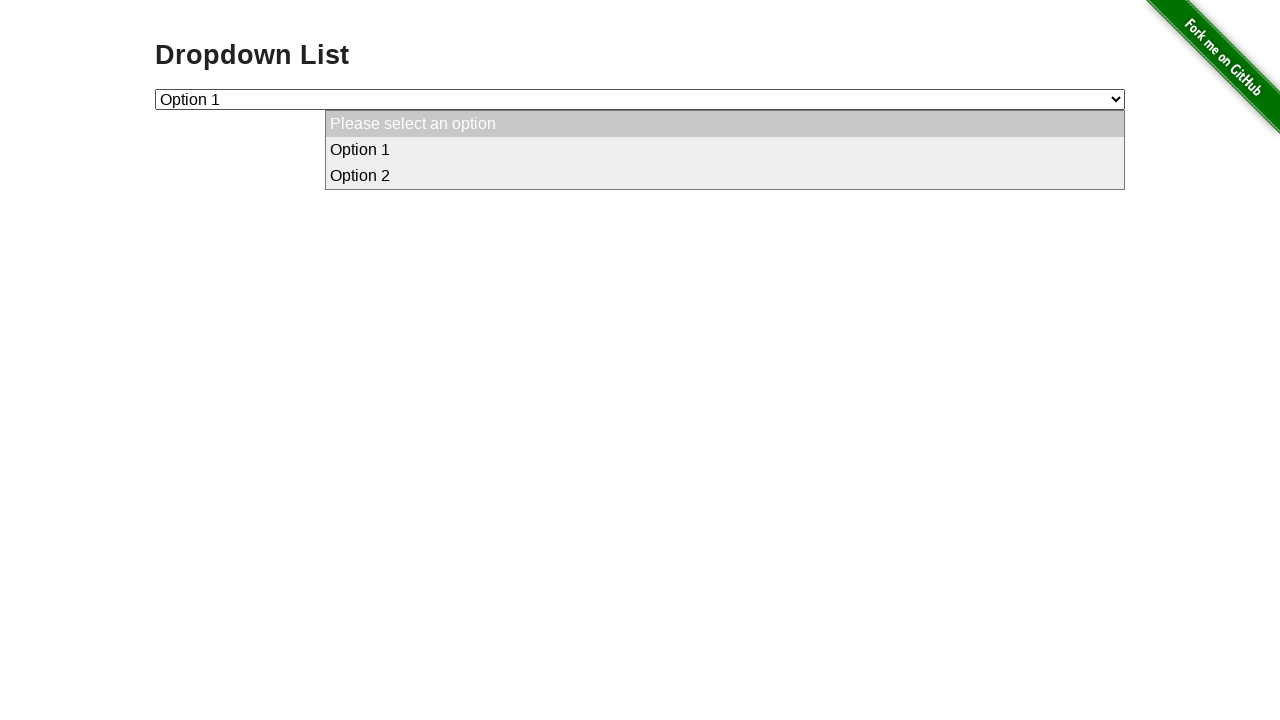